Tests a jQuery progress bar download functionality by clicking the download button, waiting for completion, and then closing the dialog

Starting URL: https://demo.automationtesting.in/JqueryProgressBar.html

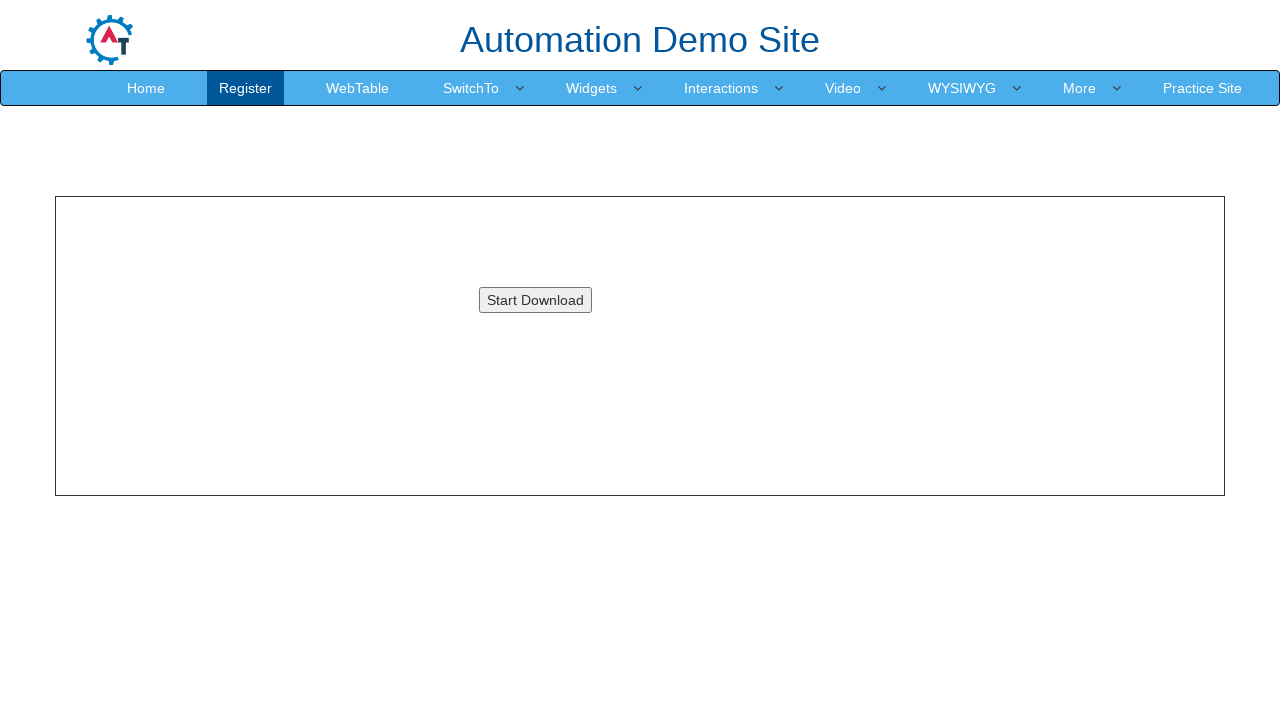

Clicked download button to start progress bar at (535, 300) on #downloadButton
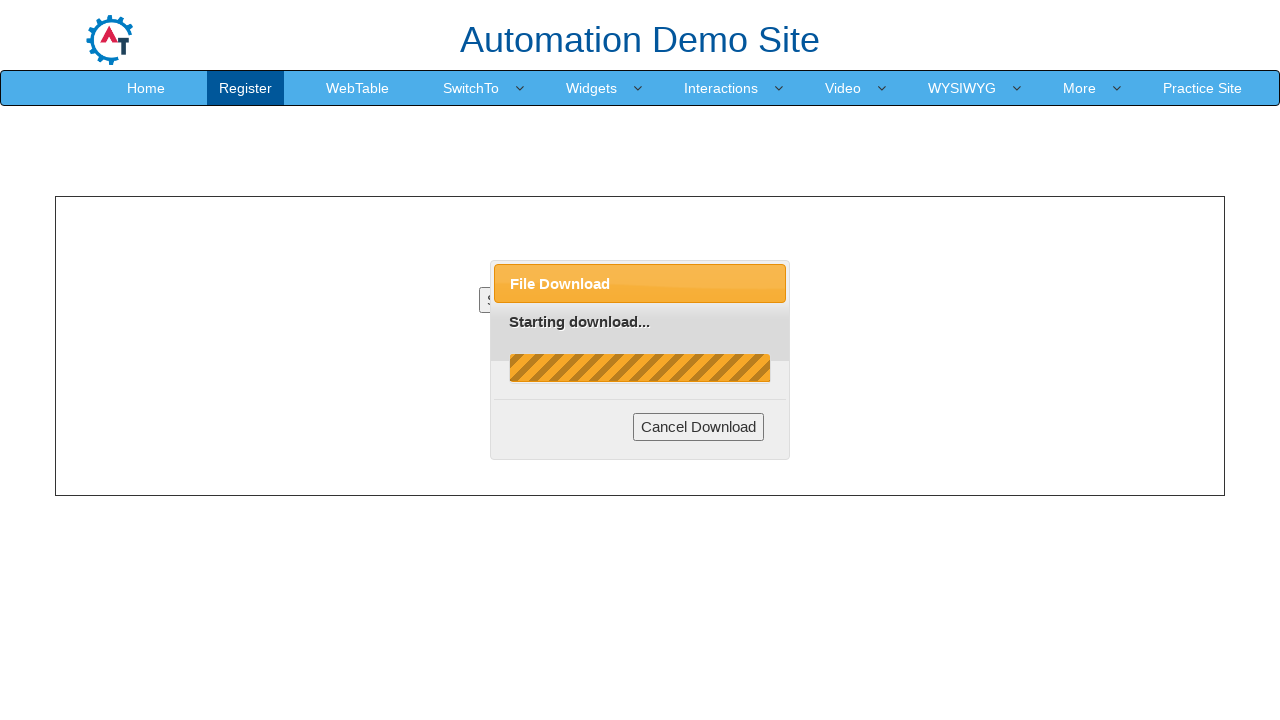

Progress bar completed - 'Complete!' text appeared
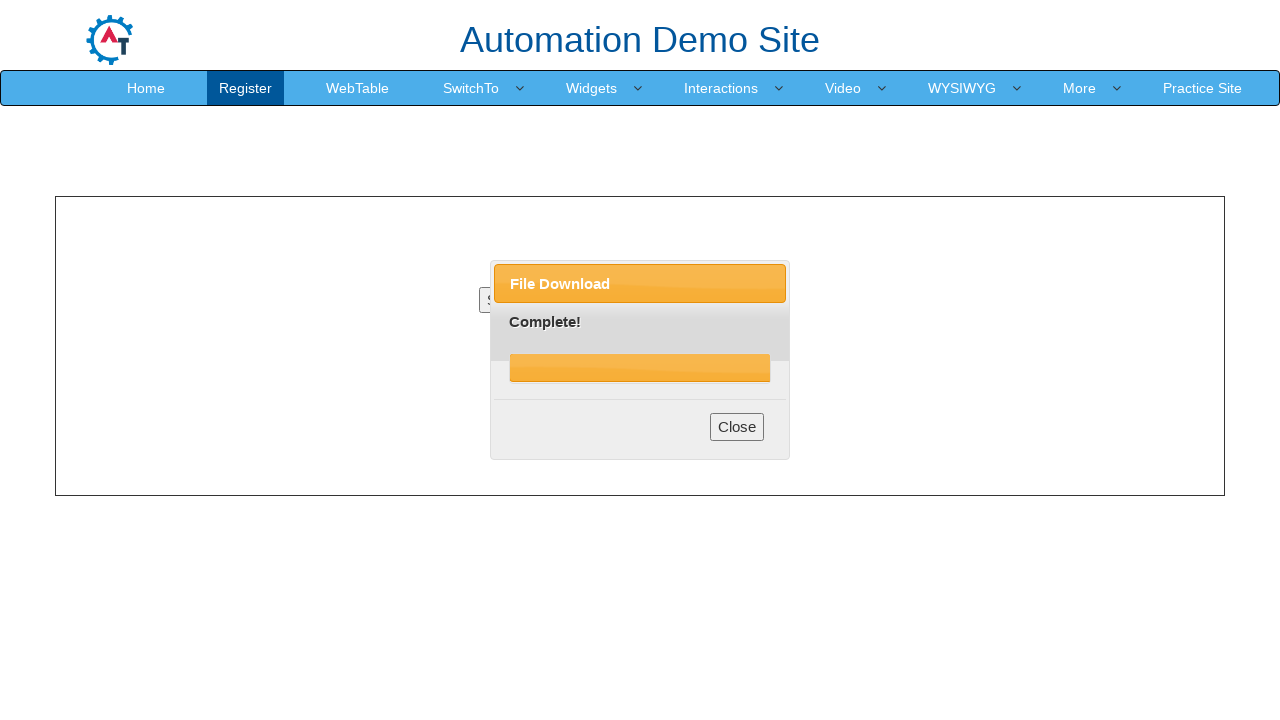

Clicked close button on dialog at (737, 427) on (//button[@type='button'])[2]
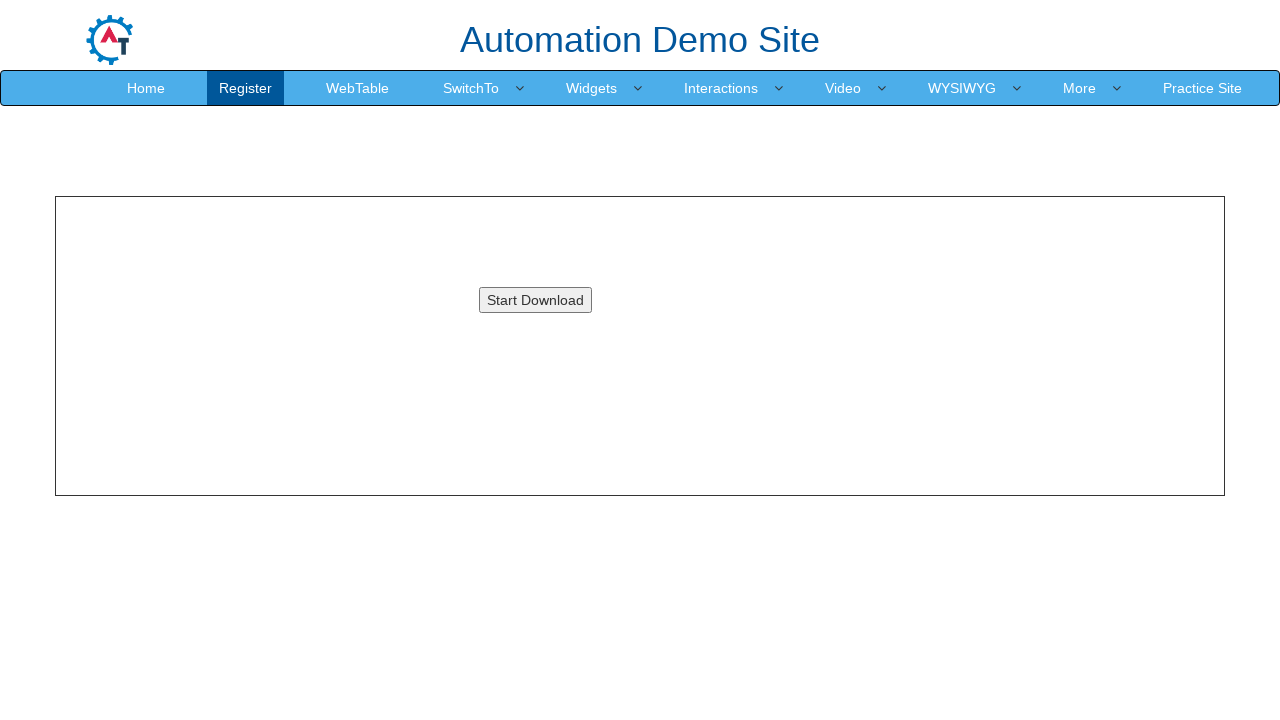

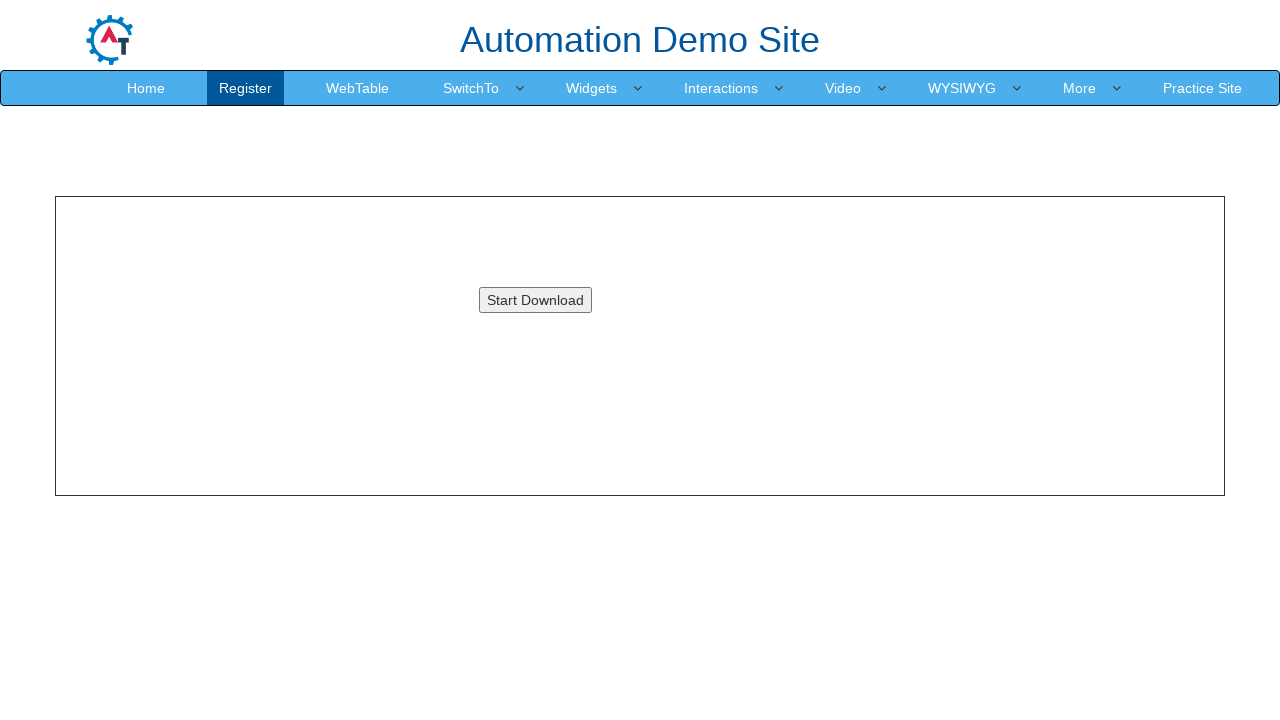